Tests jQuery UI draggable functionality by dragging elements in different modes: default dragging, auto-scroll dragging with multiple elements, and constrained movement (vertical and horizontal only).

Starting URL: https://jqueryui.com/draggable/

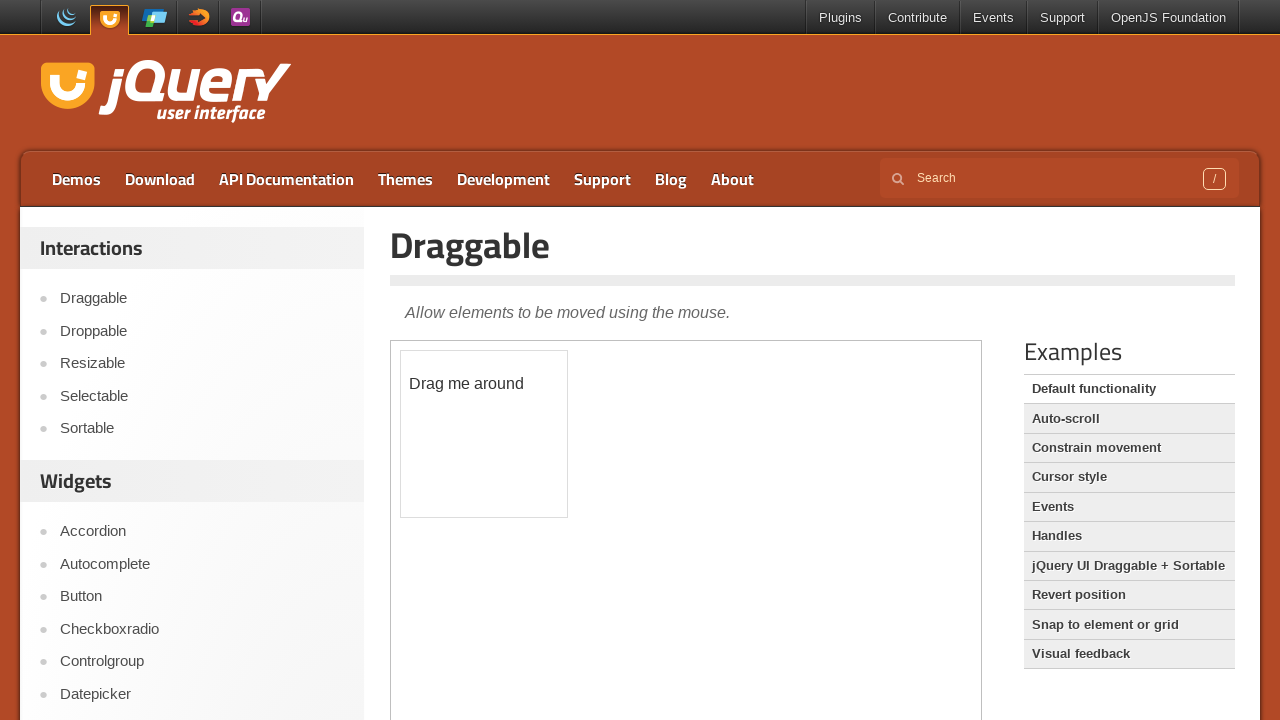

Located iframe for default draggable section
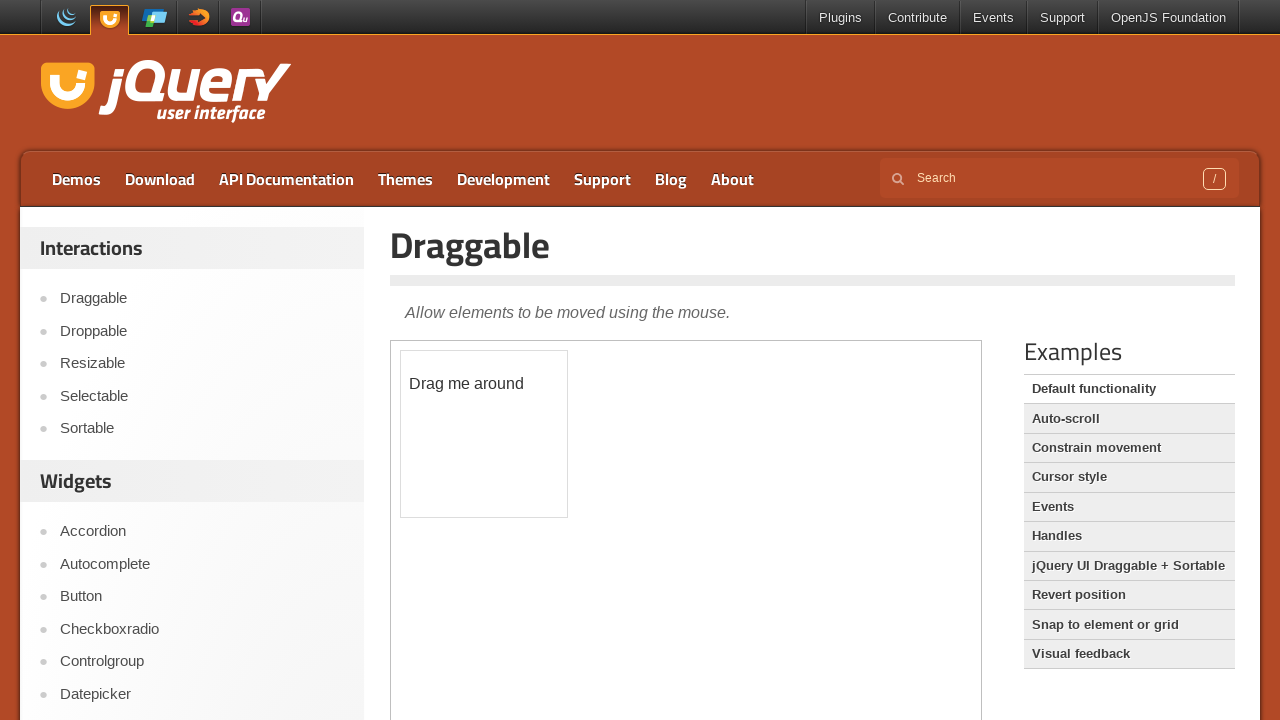

Located default draggable element
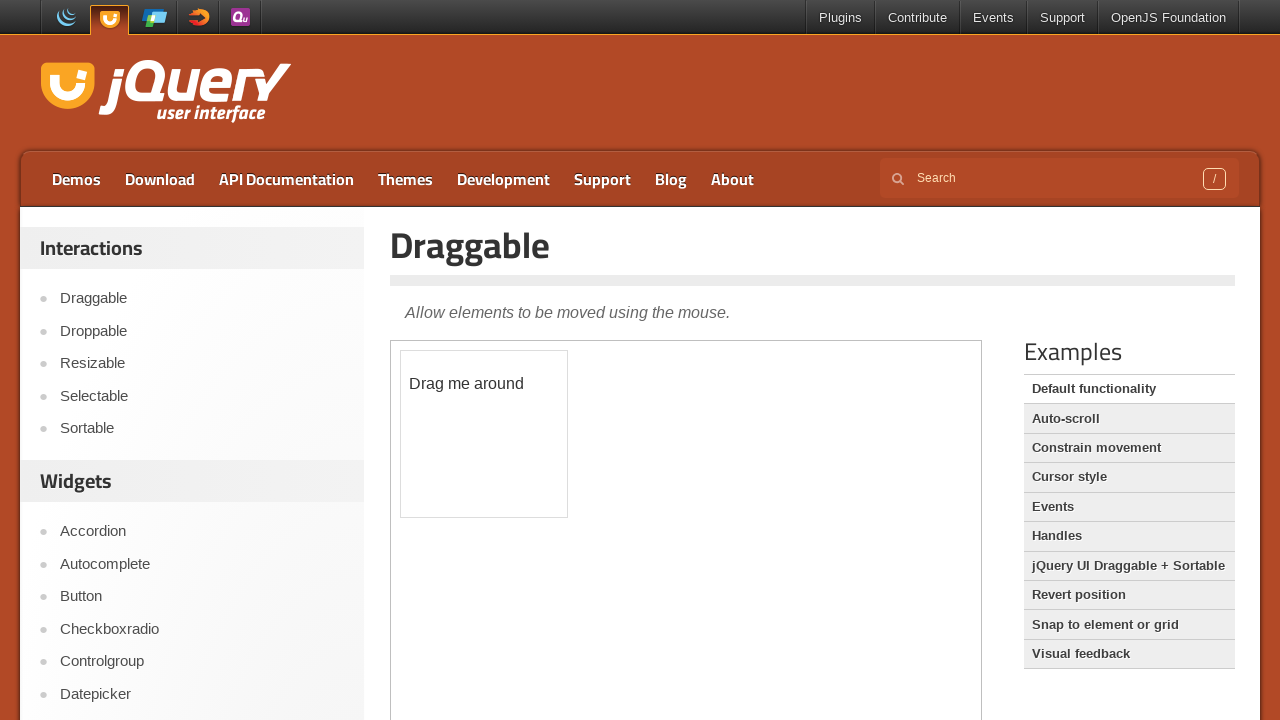

Dragged default element 50px right and 50px down at (451, 401)
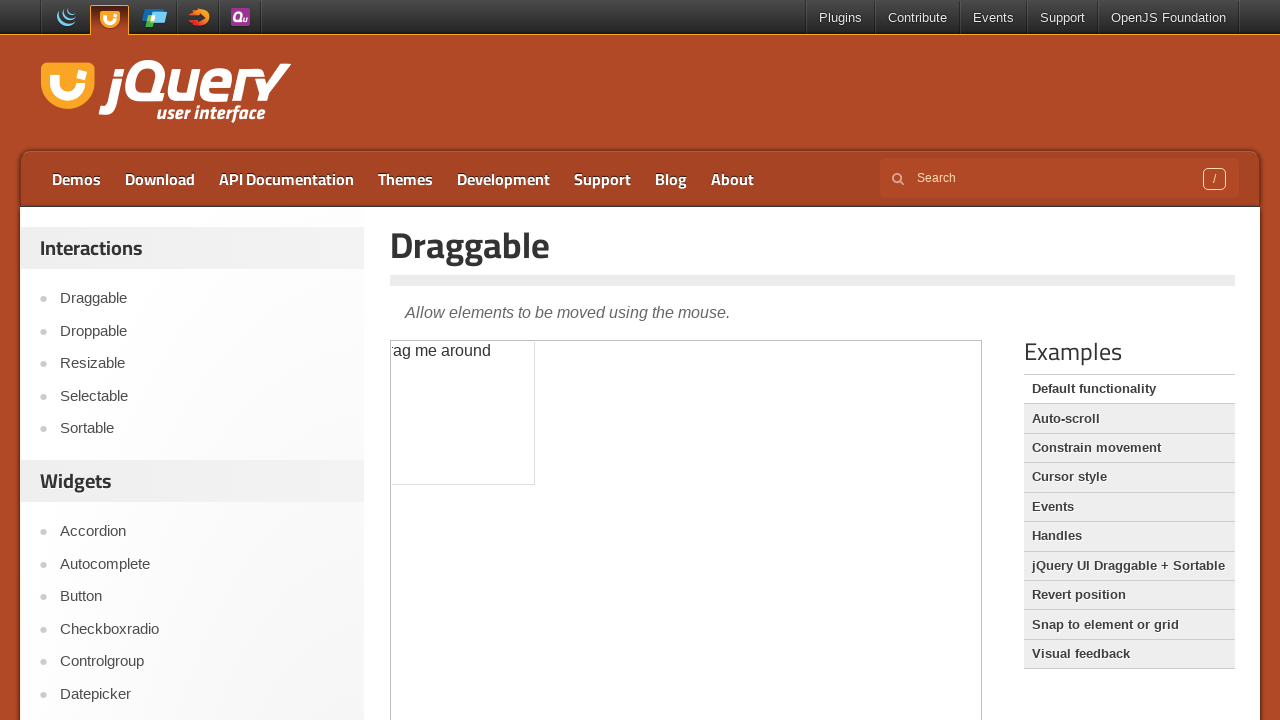

Clicked Auto-scroll section link at (1129, 419) on a:has-text('Auto-scroll')
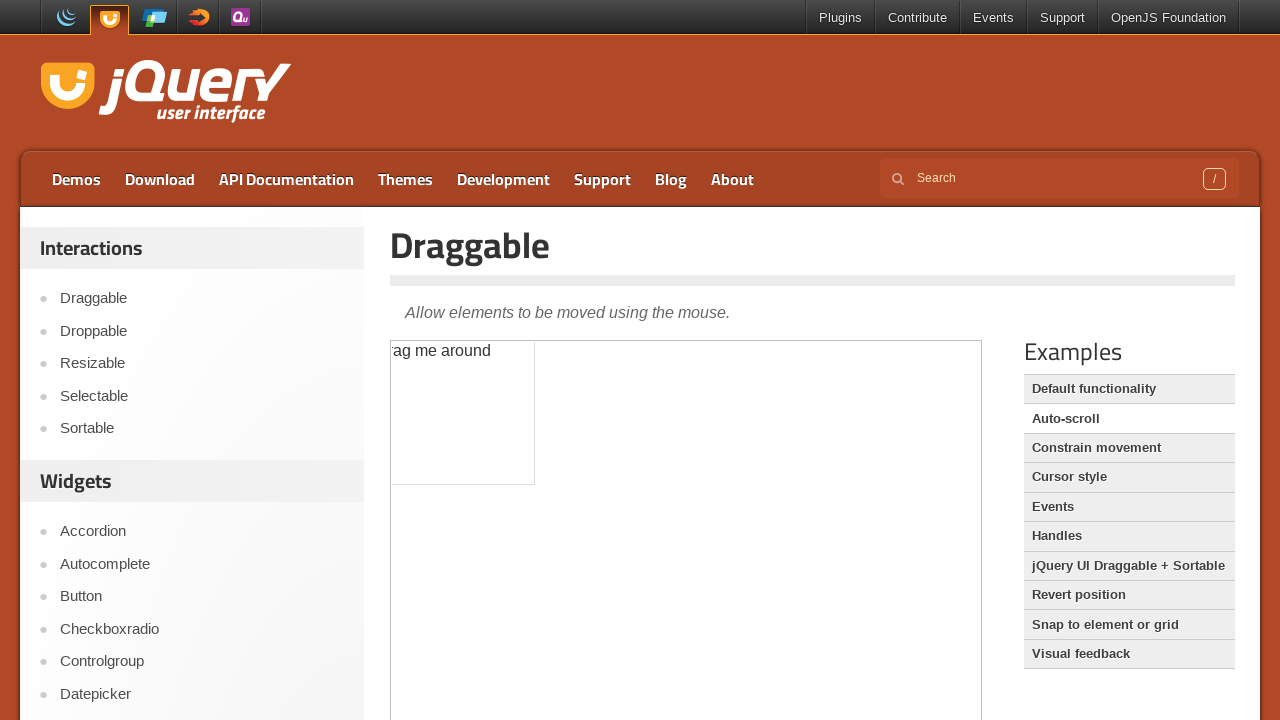

Waited 2 seconds for Auto-scroll section to load
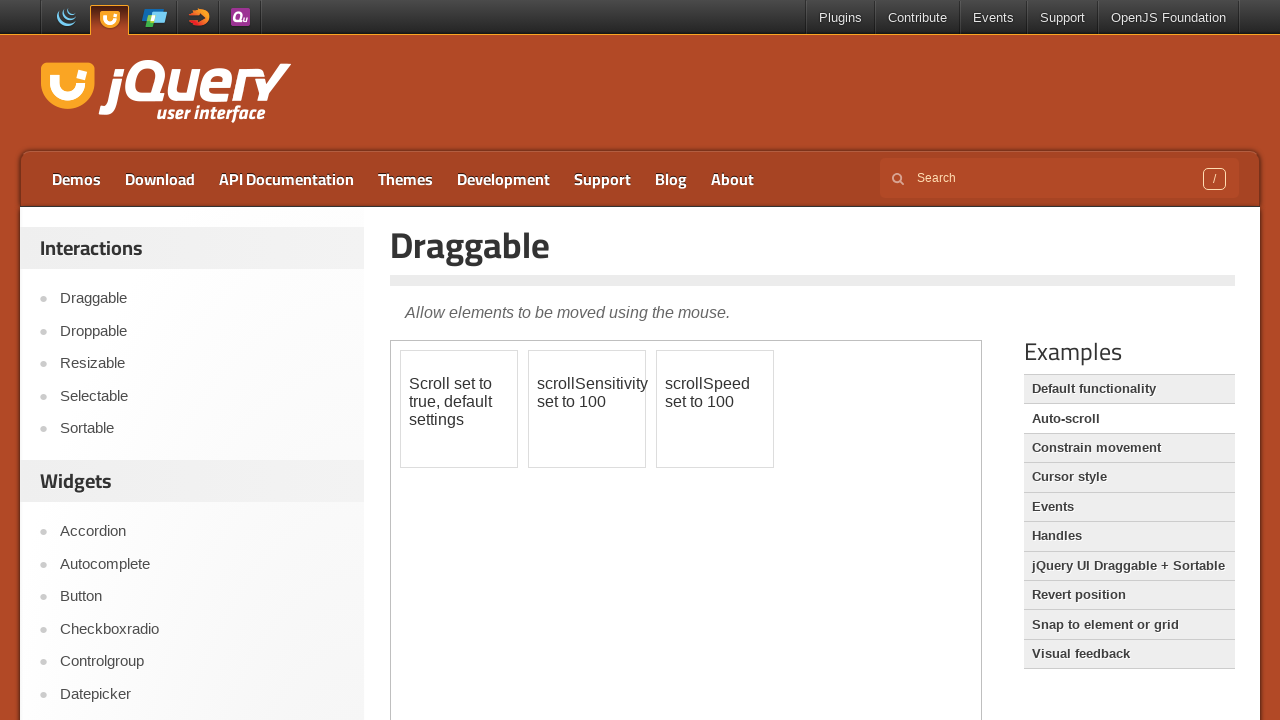

Located iframe for auto-scroll draggables
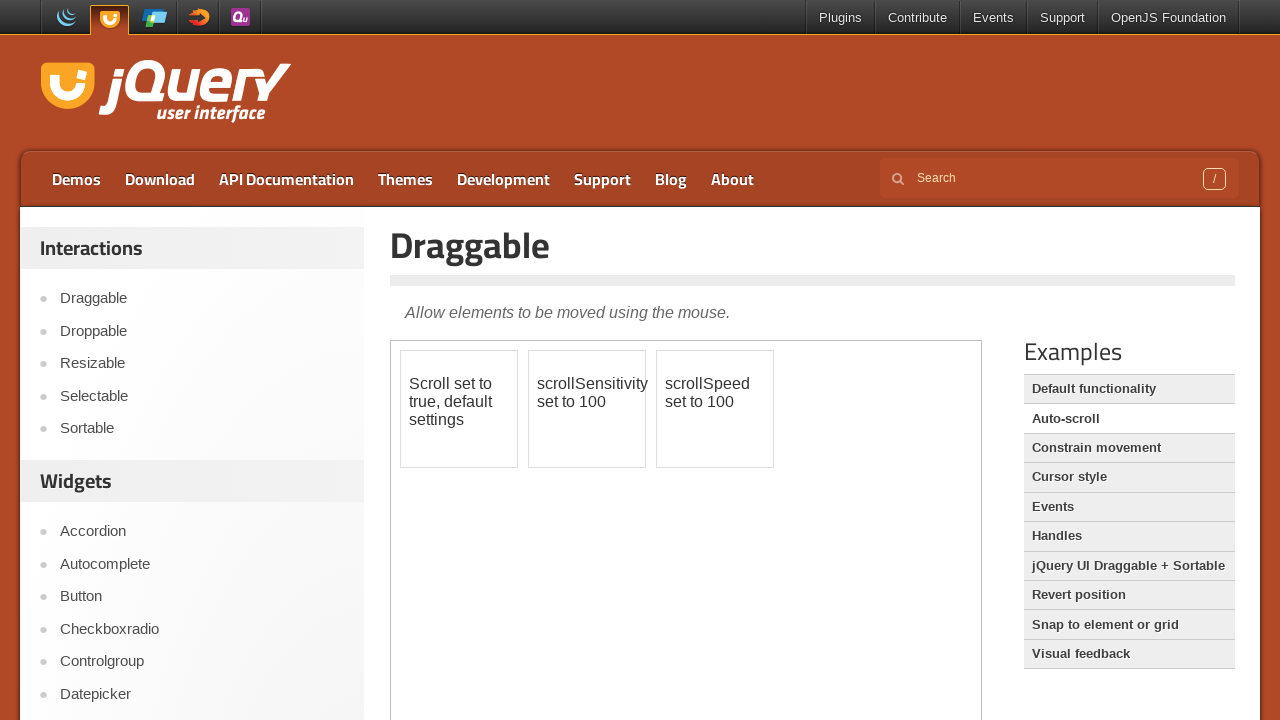

Located first auto-scroll draggable element
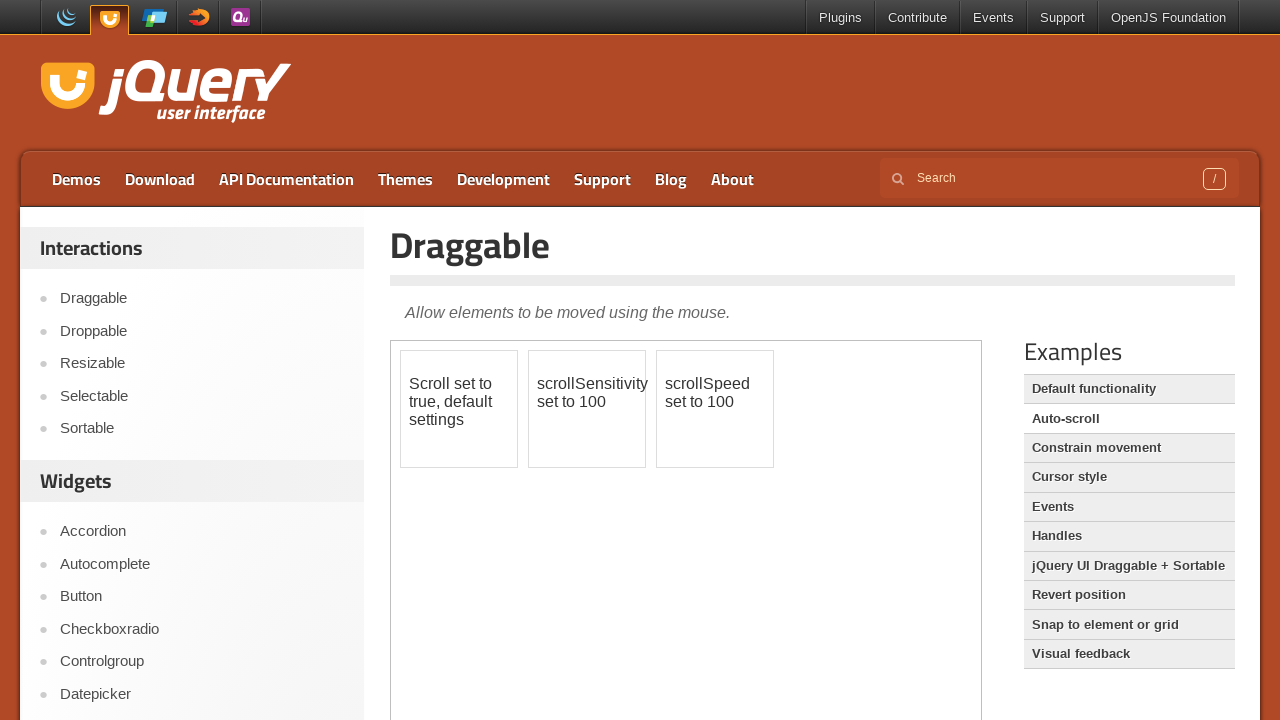

Dragged first auto-scroll element 70px down at (401, 421)
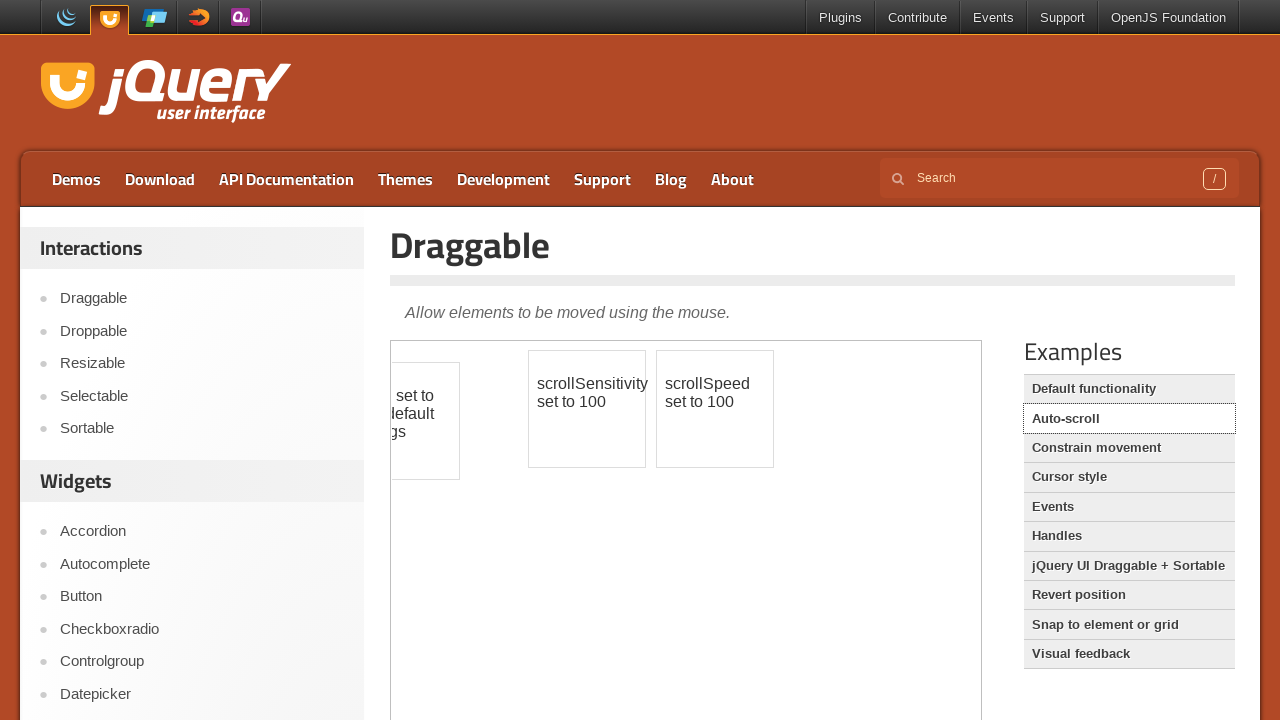

Located second auto-scroll draggable element
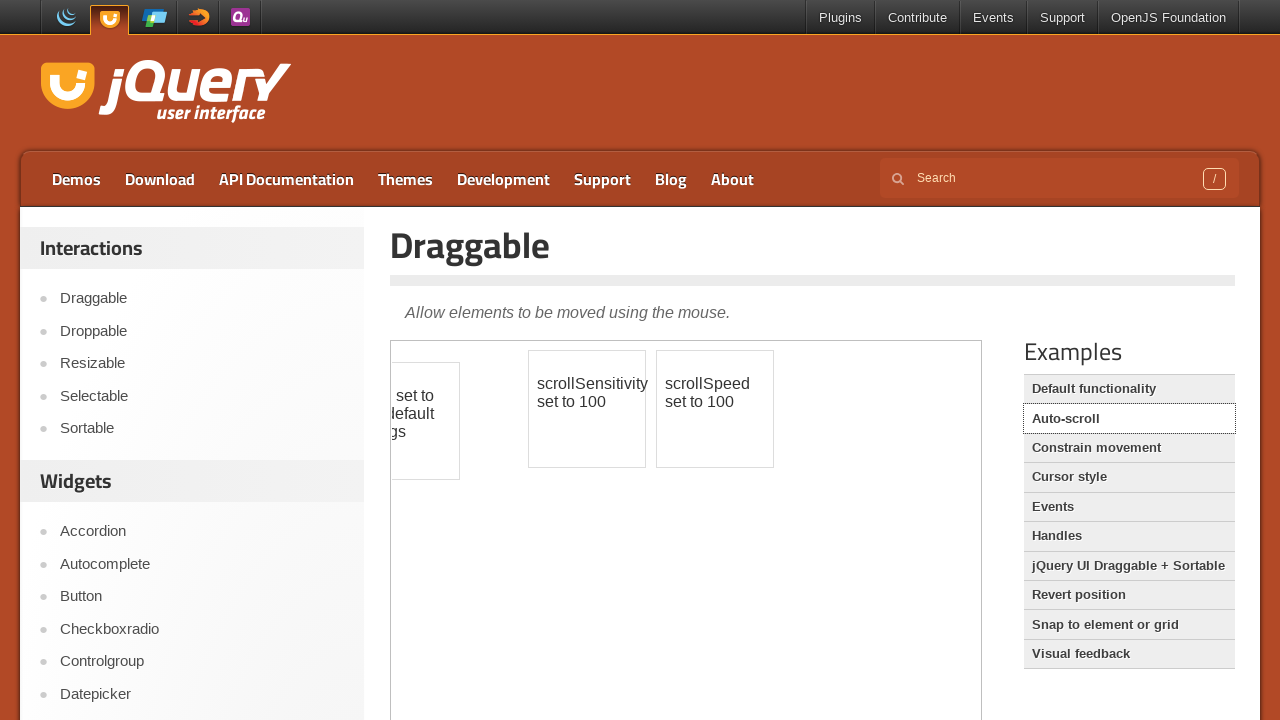

Dragged second auto-scroll element 100px down at (529, 451)
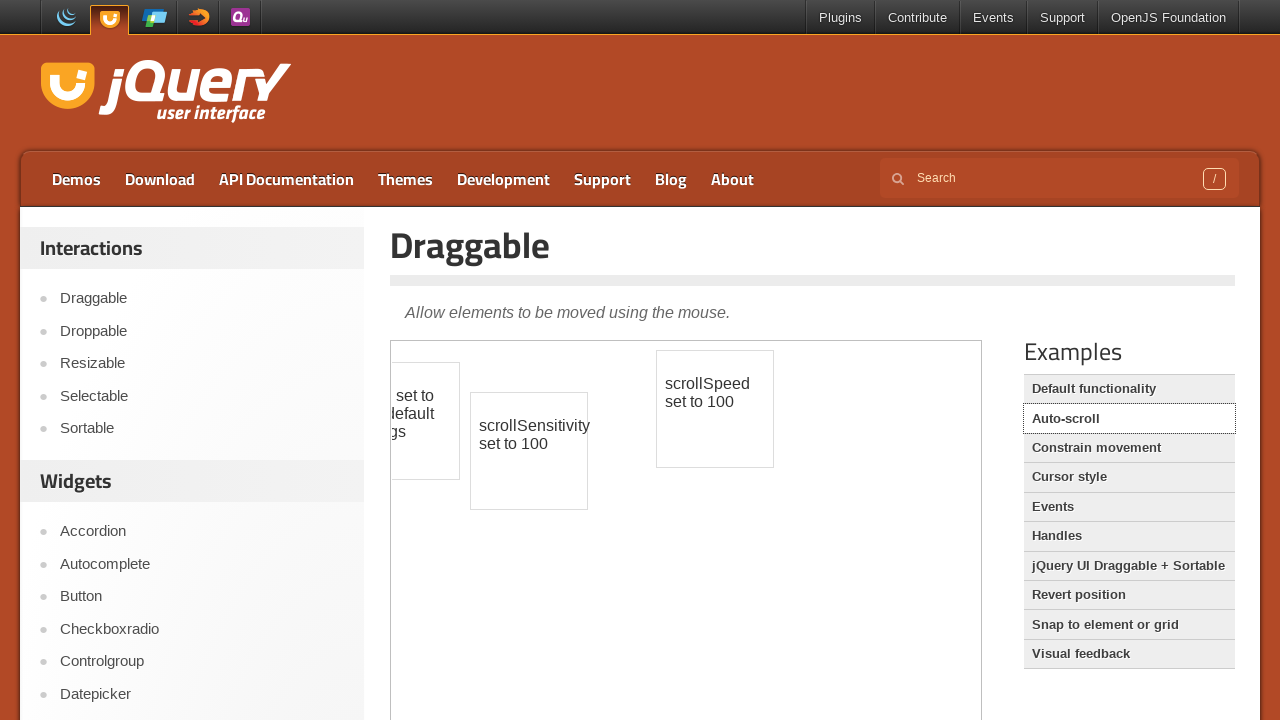

Located third auto-scroll draggable element
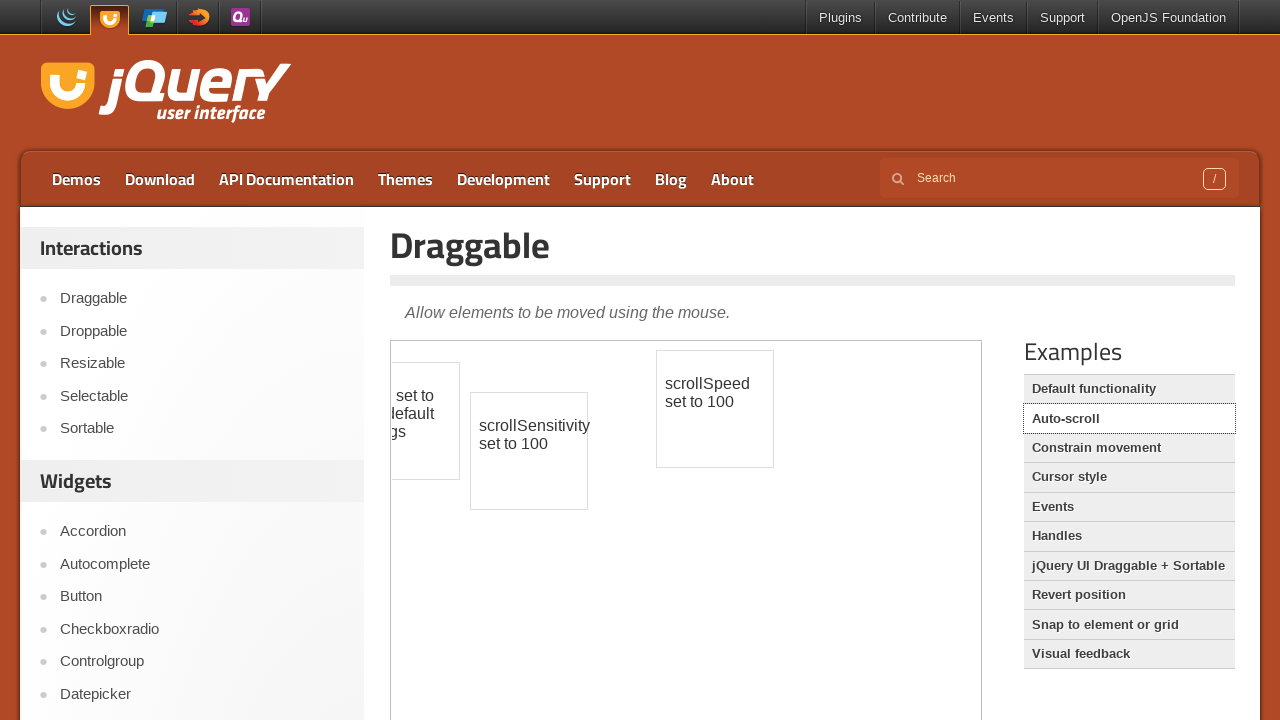

Dragged third auto-scroll element 110px down at (657, 461)
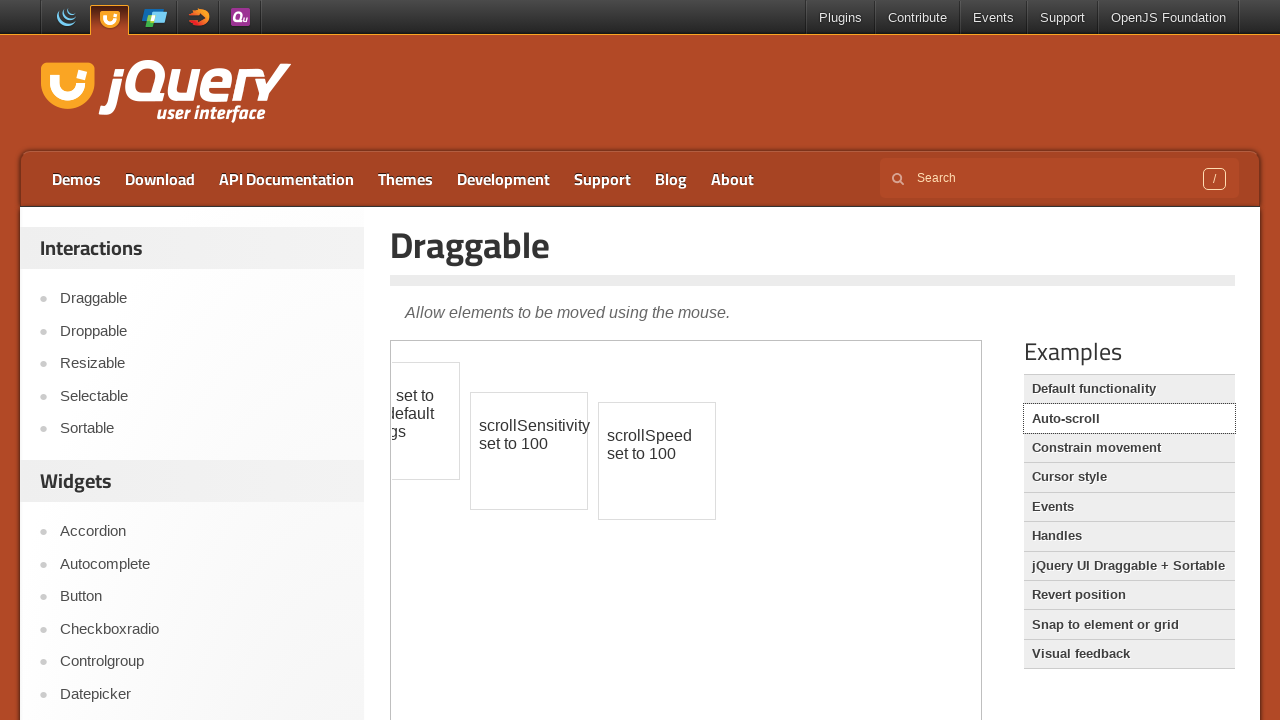

Scrolled page down 120px
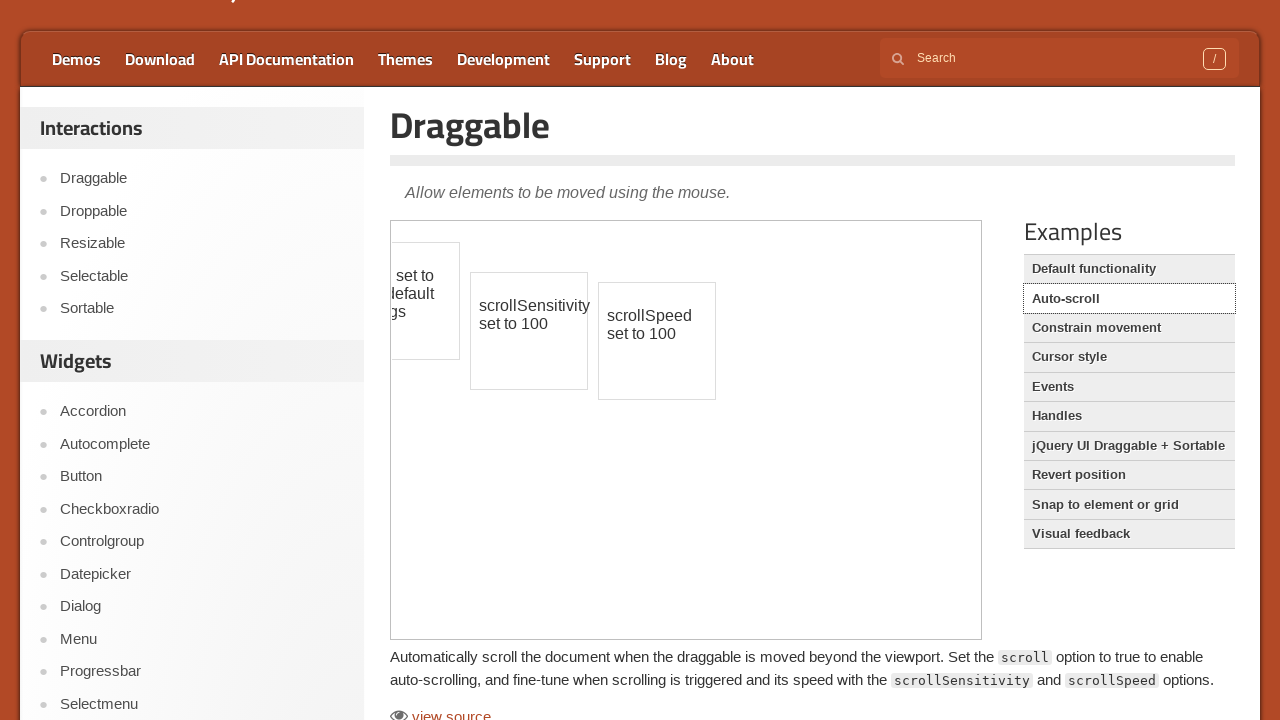

Clicked Constrain movement section link at (1129, 328) on a:has-text('Constrain movement')
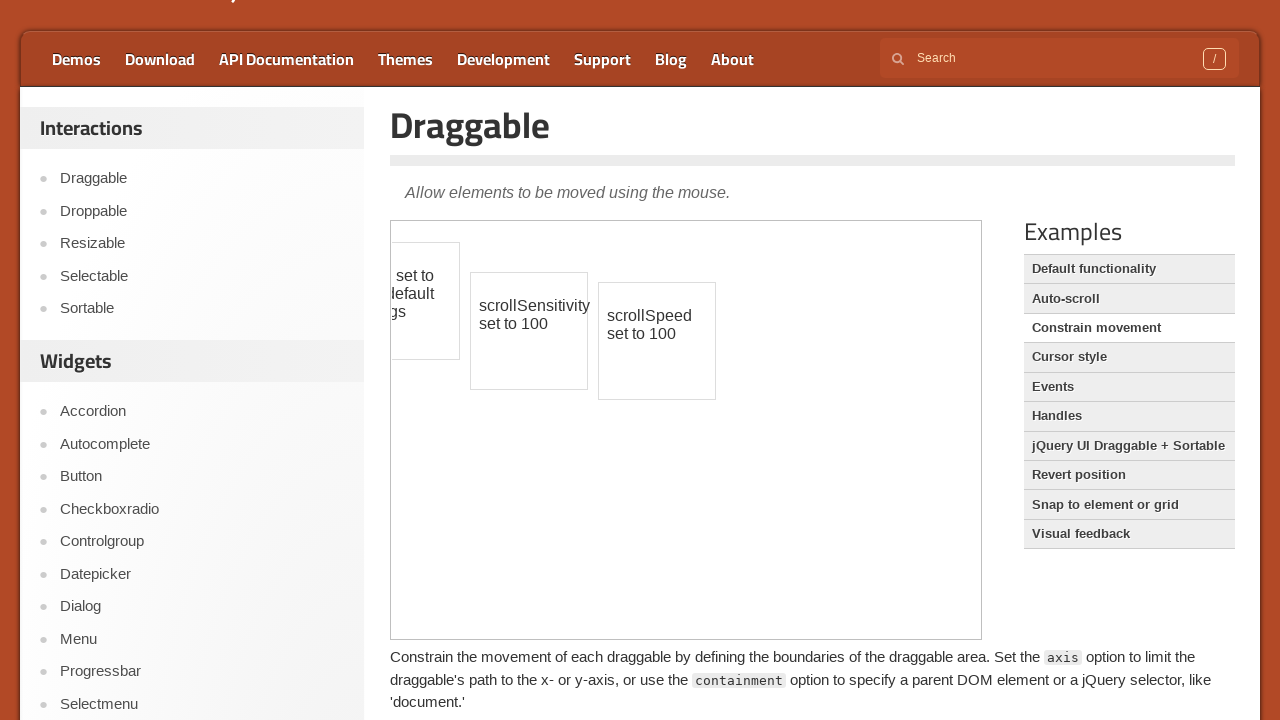

Waited 2 seconds for Constrain movement section to load
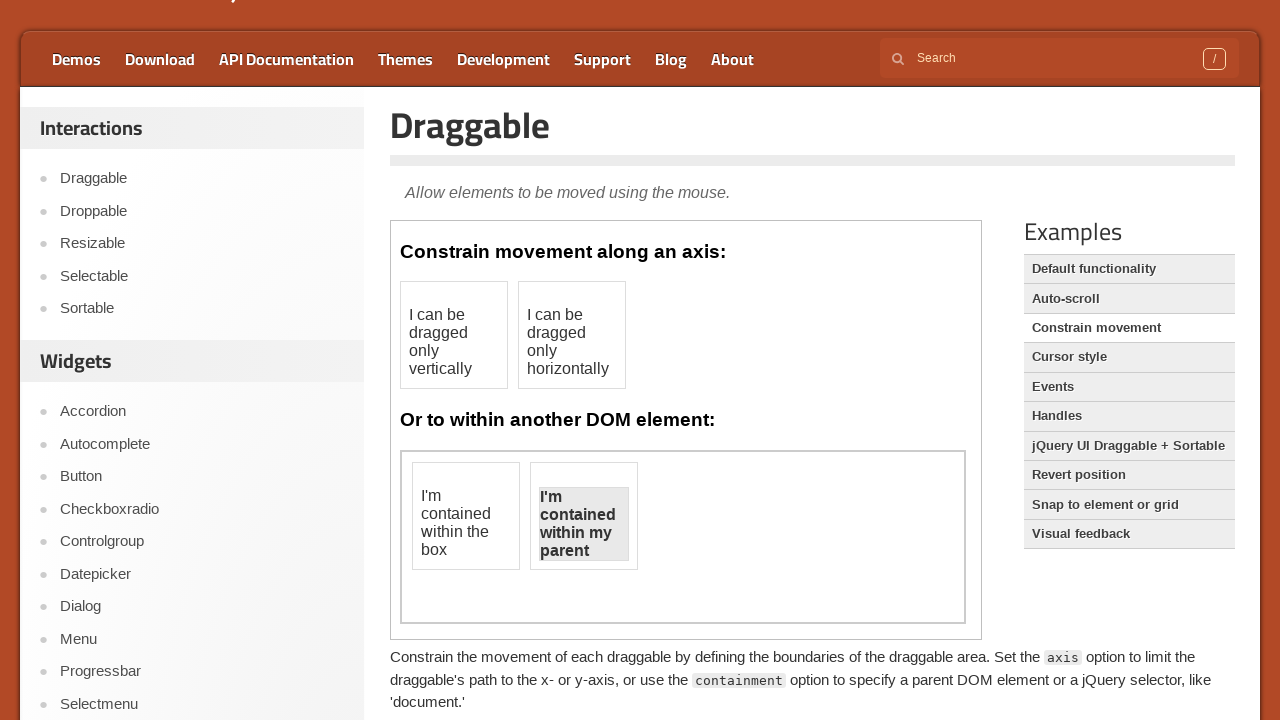

Located iframe for constrained draggables
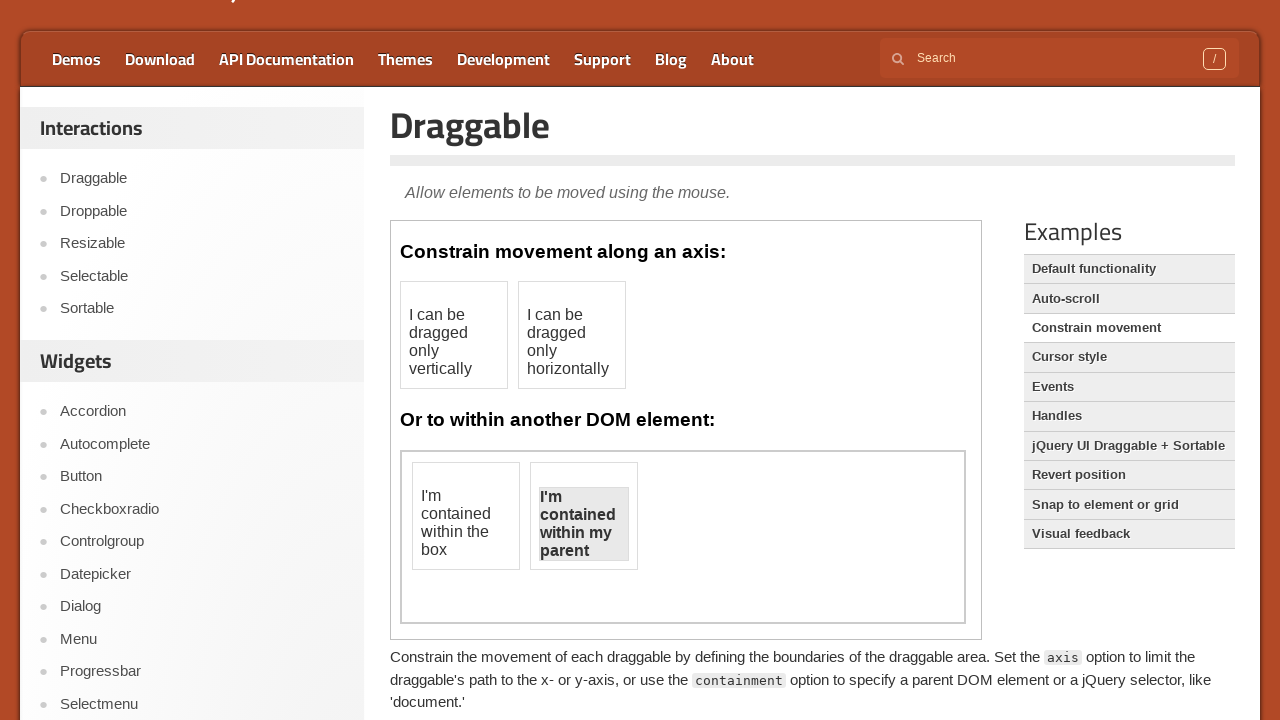

Located vertically constrained draggable element
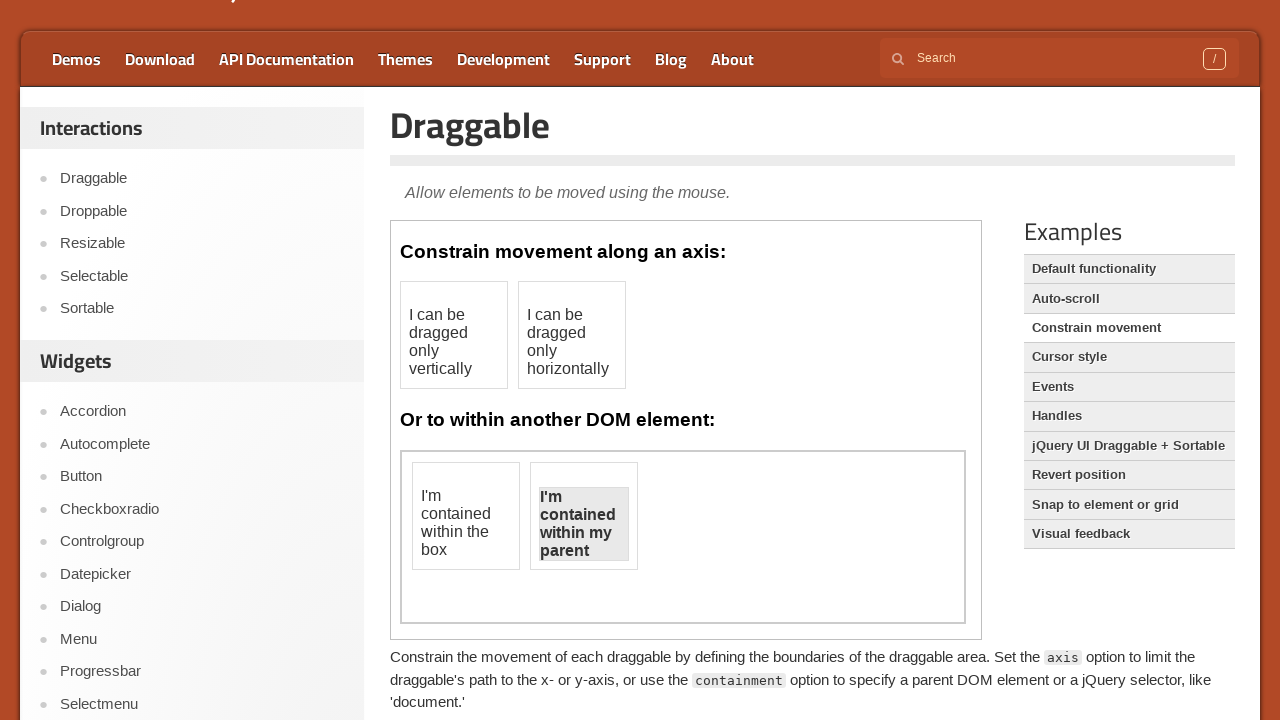

Dragged vertically constrained element 20px down at (401, 302)
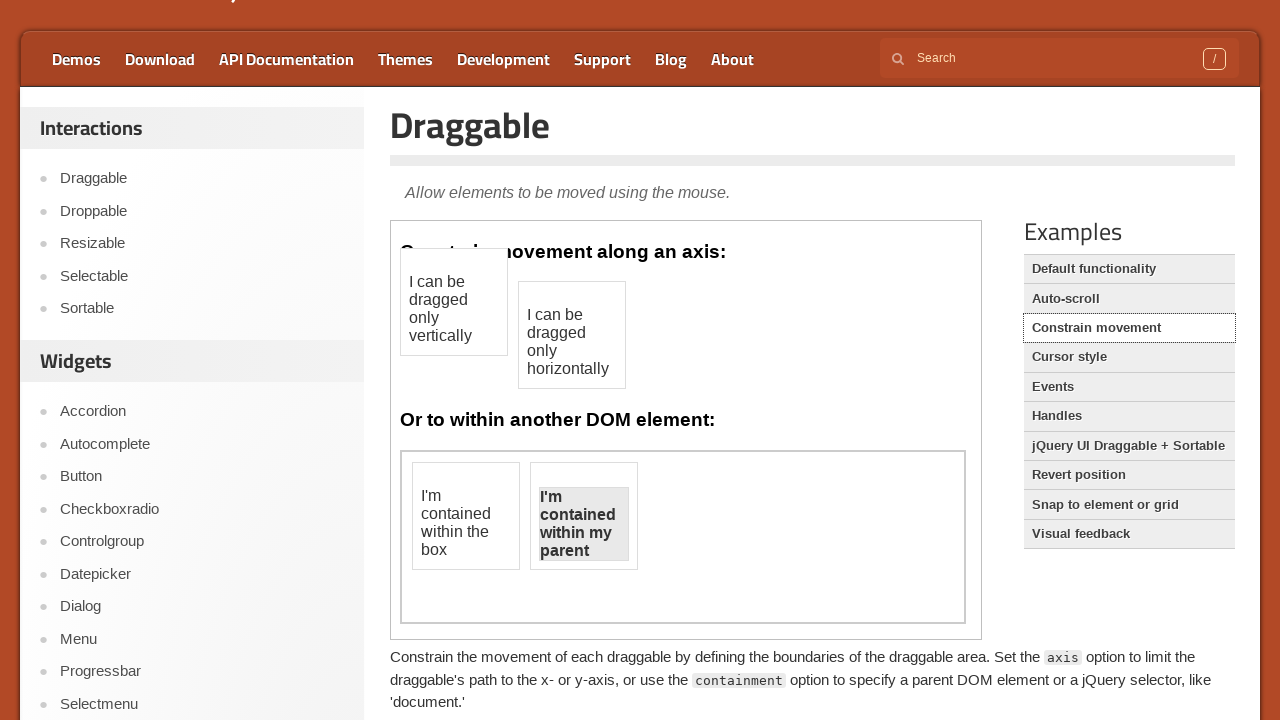

Located horizontally constrained draggable element
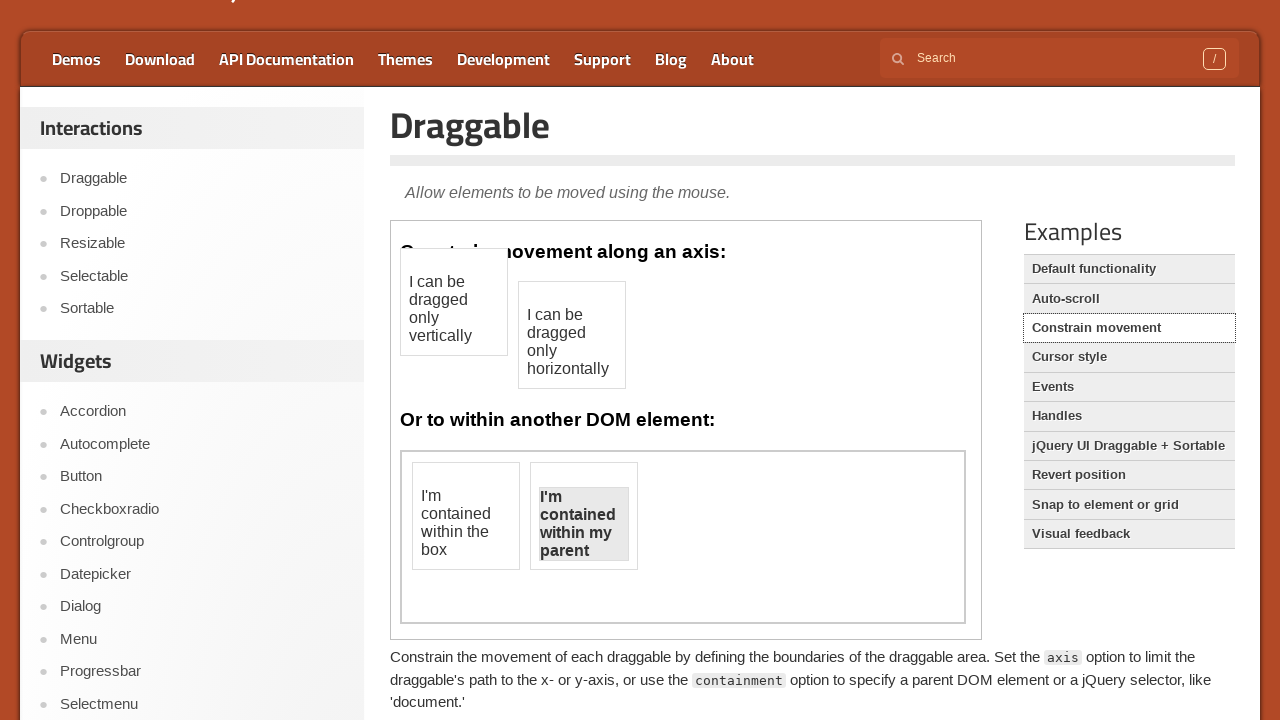

Dragged horizontally constrained element 50px right at (569, 282)
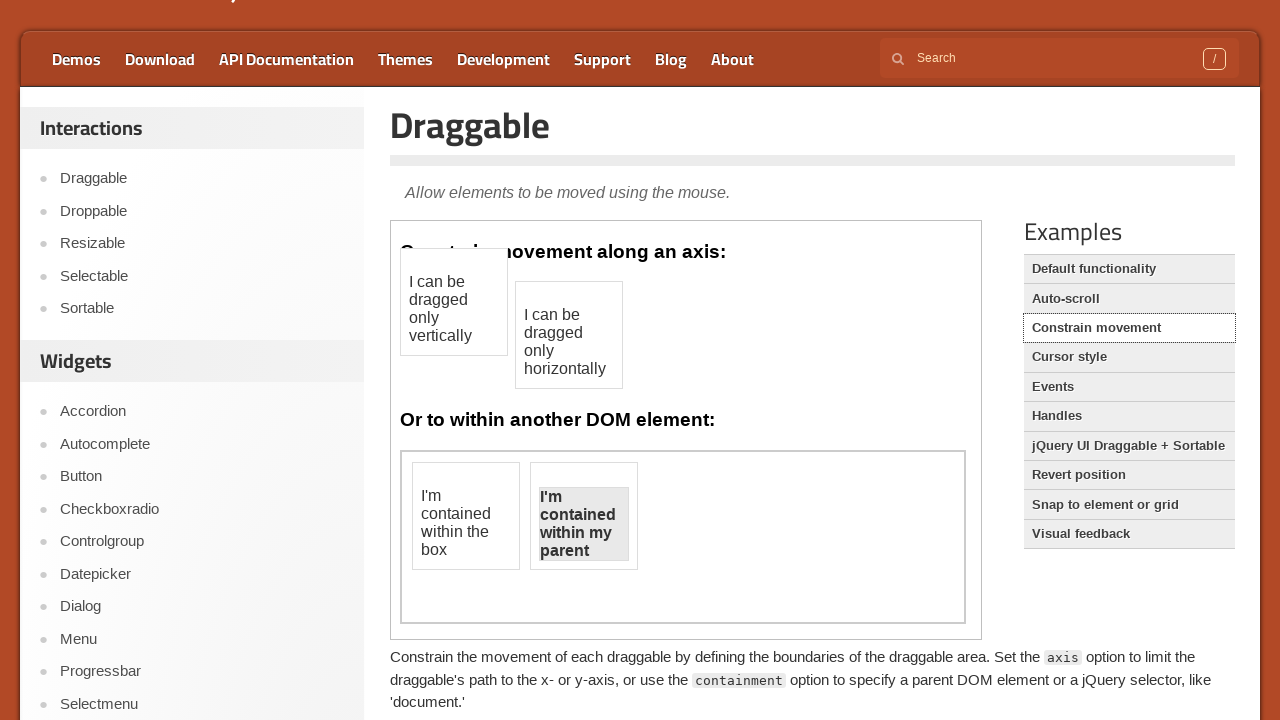

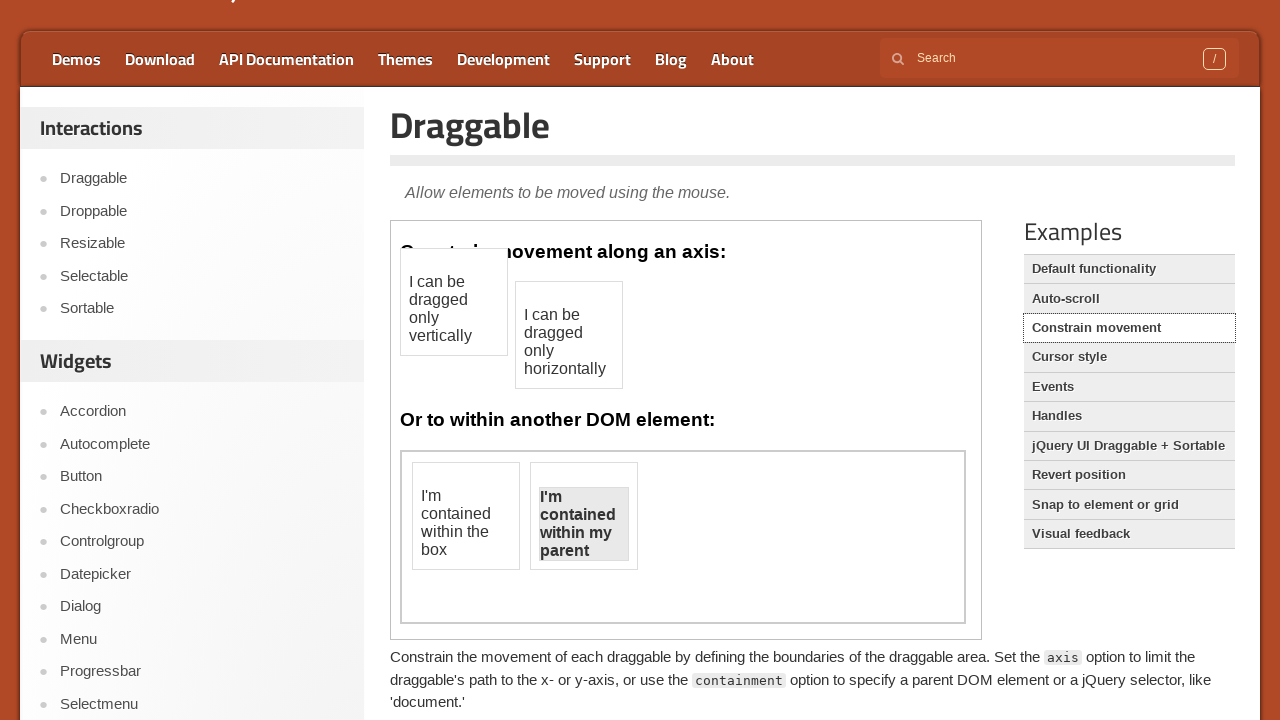